Tests that the QR Code Monkey website can generate a QR code by filling in a URL and clicking the create button, then verifying the generated QR code image appears.

Starting URL: https://www.qrcode-monkey.com/

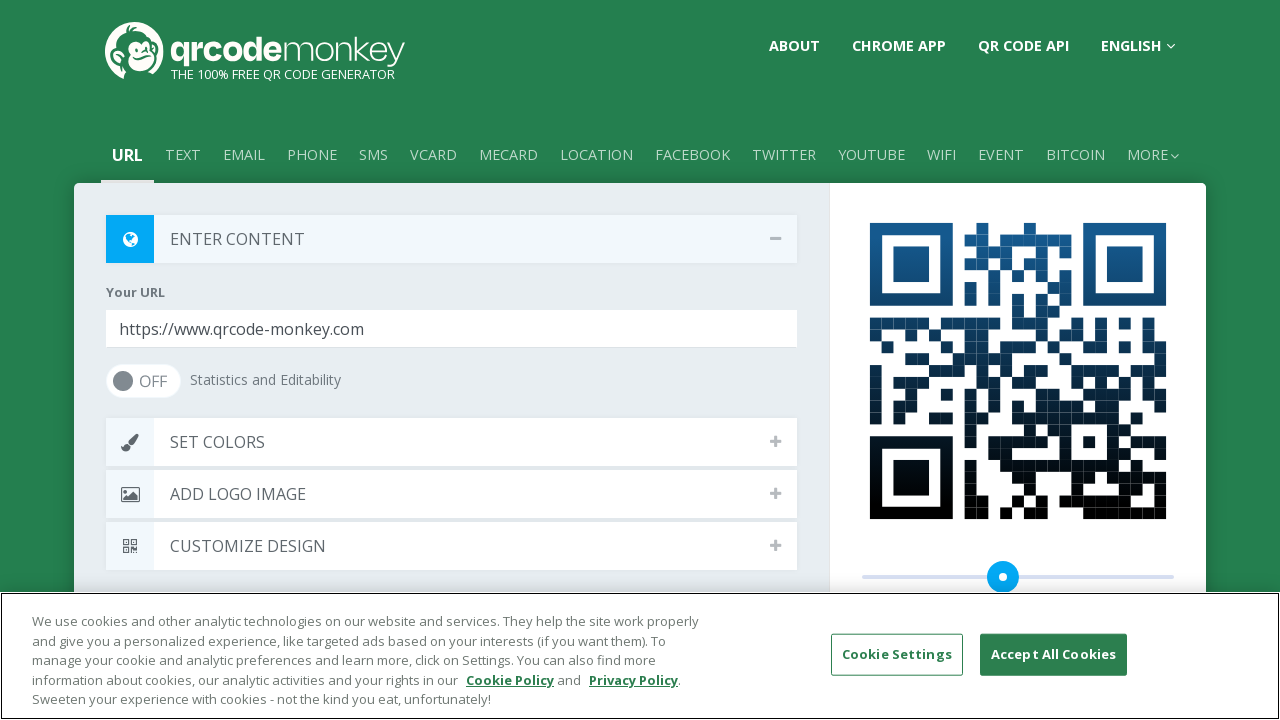

Waited for default preview QR code to be visible
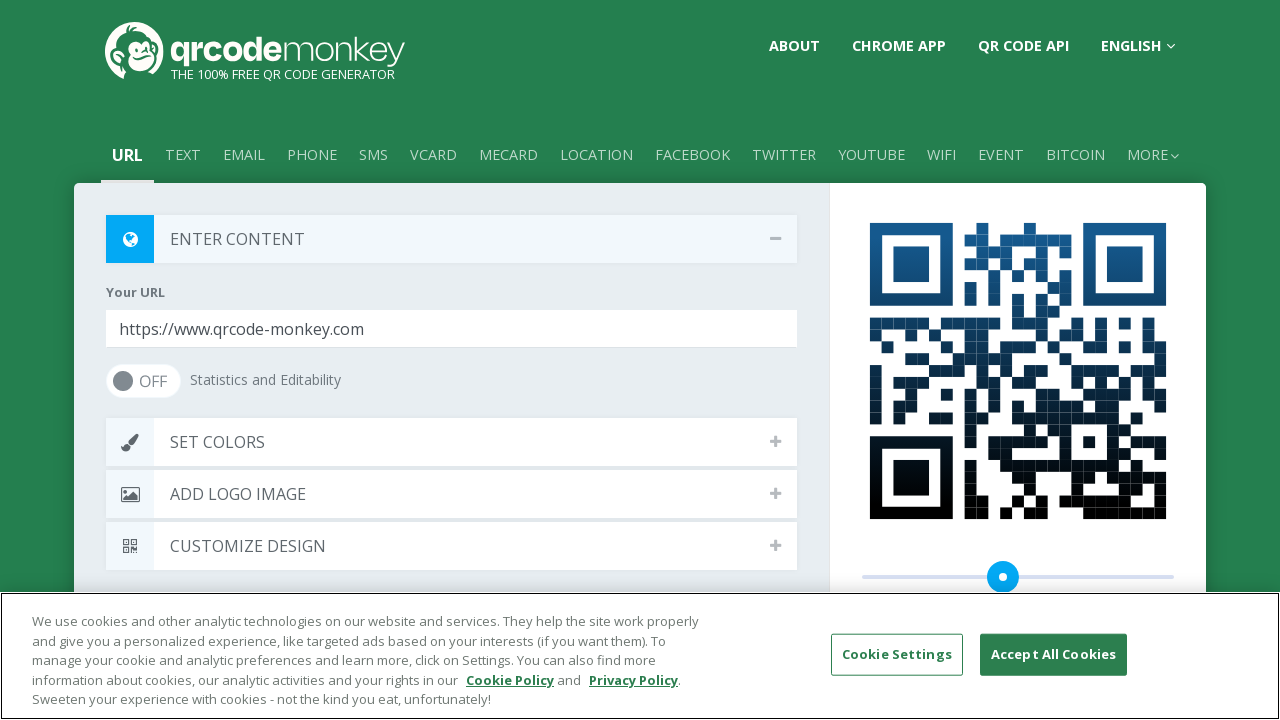

Filled URL input field with 'https://www.nickAtBitly.com' on #qrcodeUrl
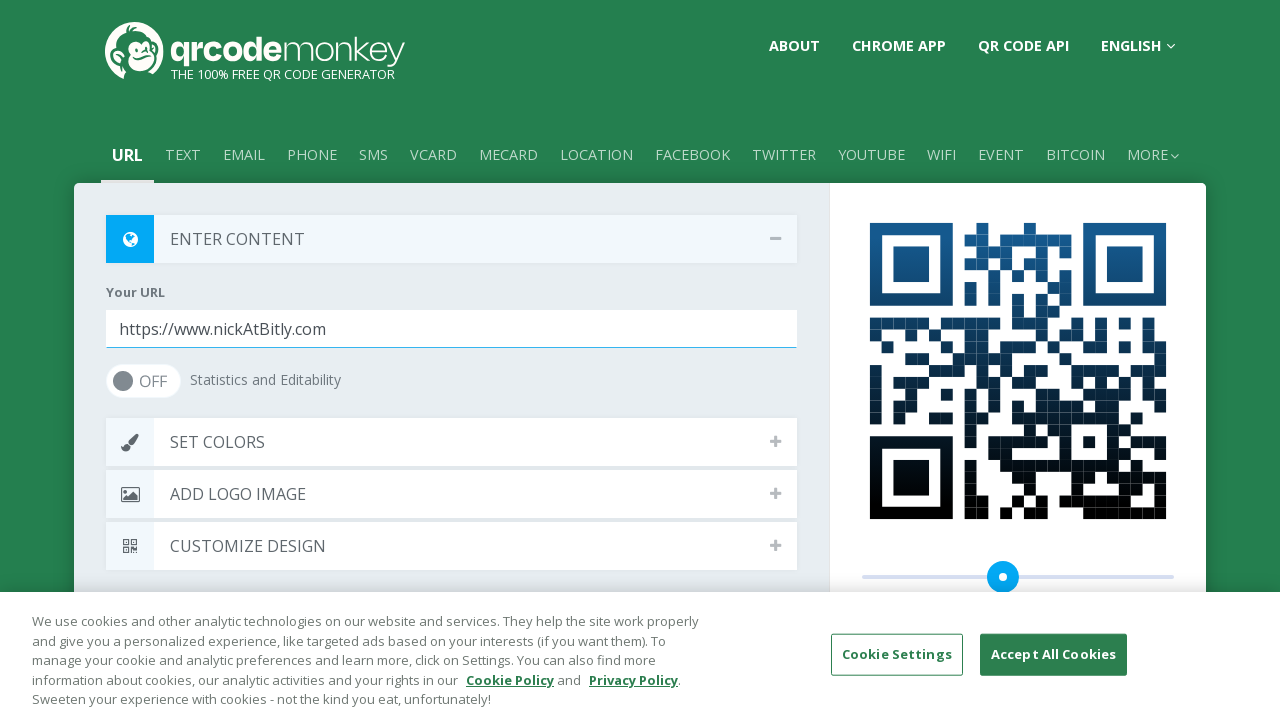

Clicked the create QR code button at (934, 360) on #button-create-qr-code
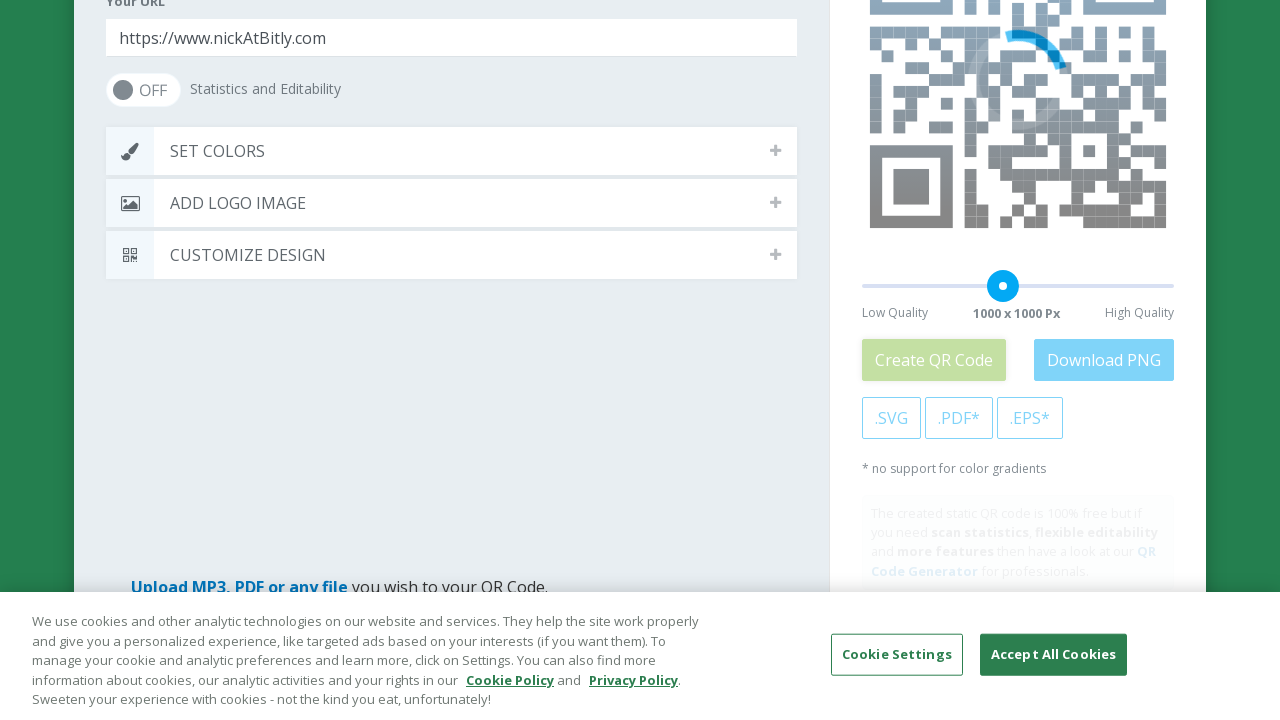

Generated QR code image appeared successfully
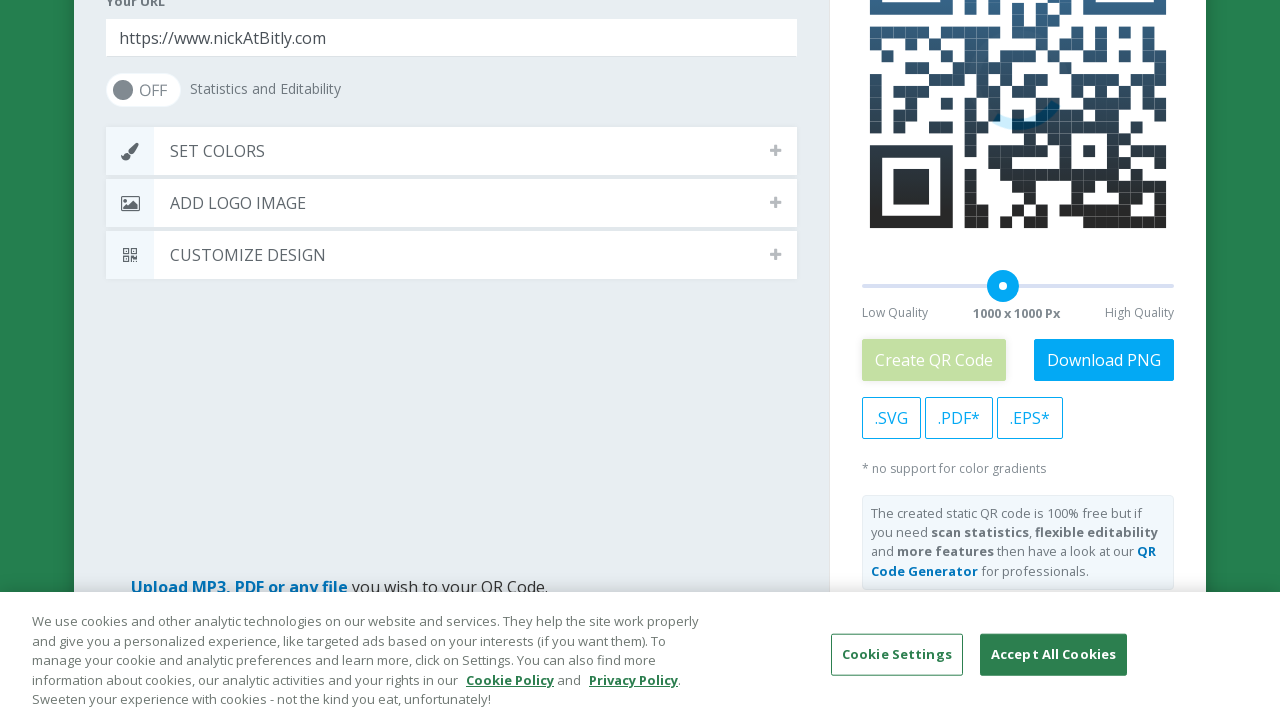

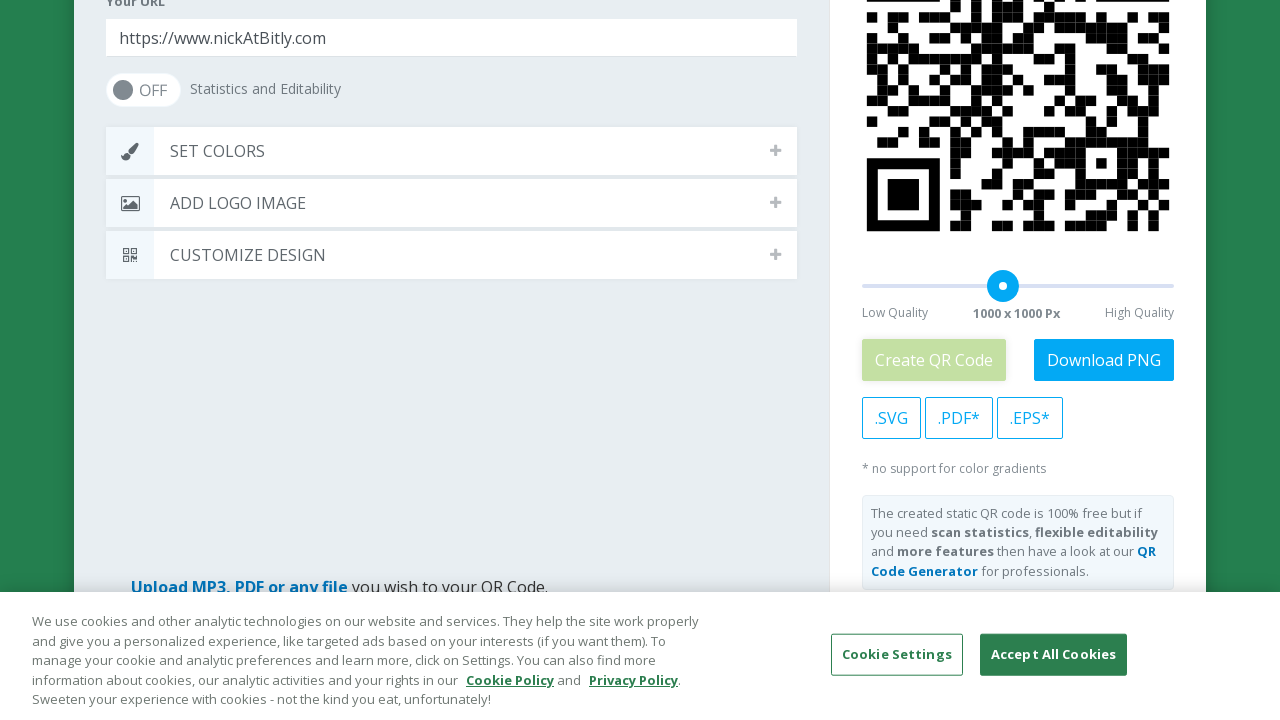